Tests dynamic controls using explicit waits by clicking Remove button, waiting for "It's gone!" message, clicking Add button, and waiting for "It's back!" message to verify dynamic element visibility.

Starting URL: https://the-internet.herokuapp.com/dynamic_controls

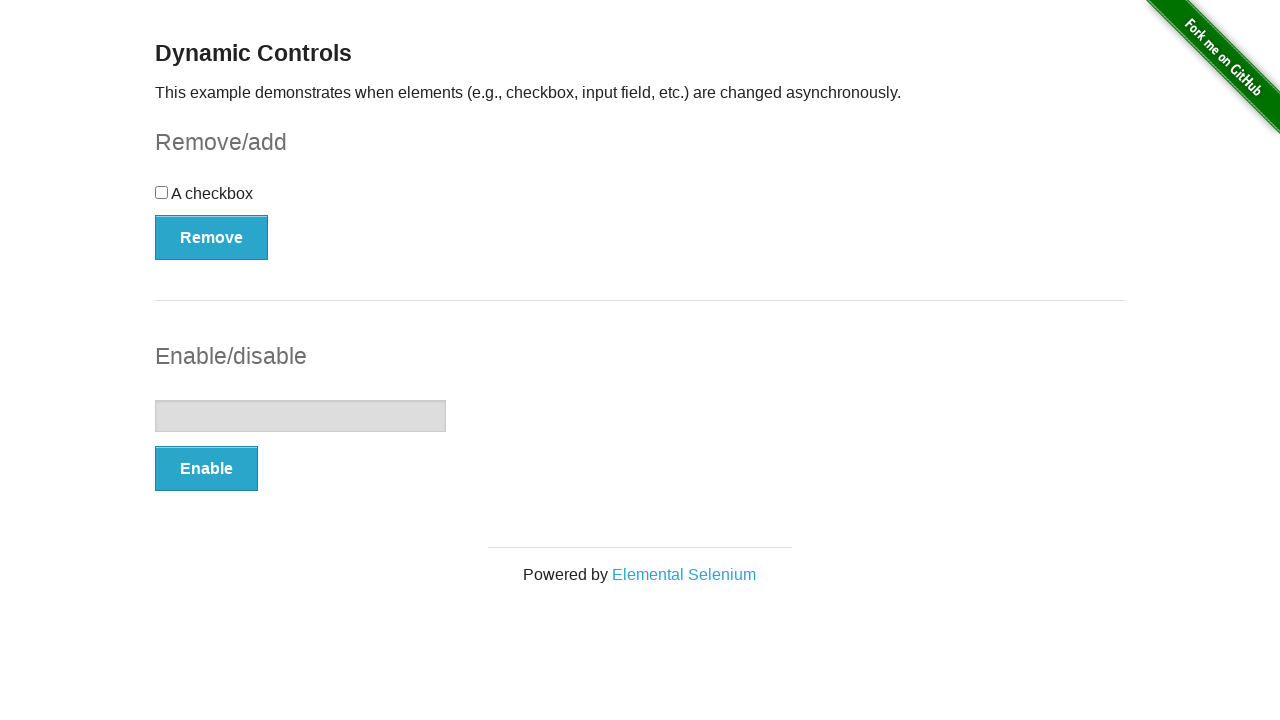

Navigated to dynamic controls page
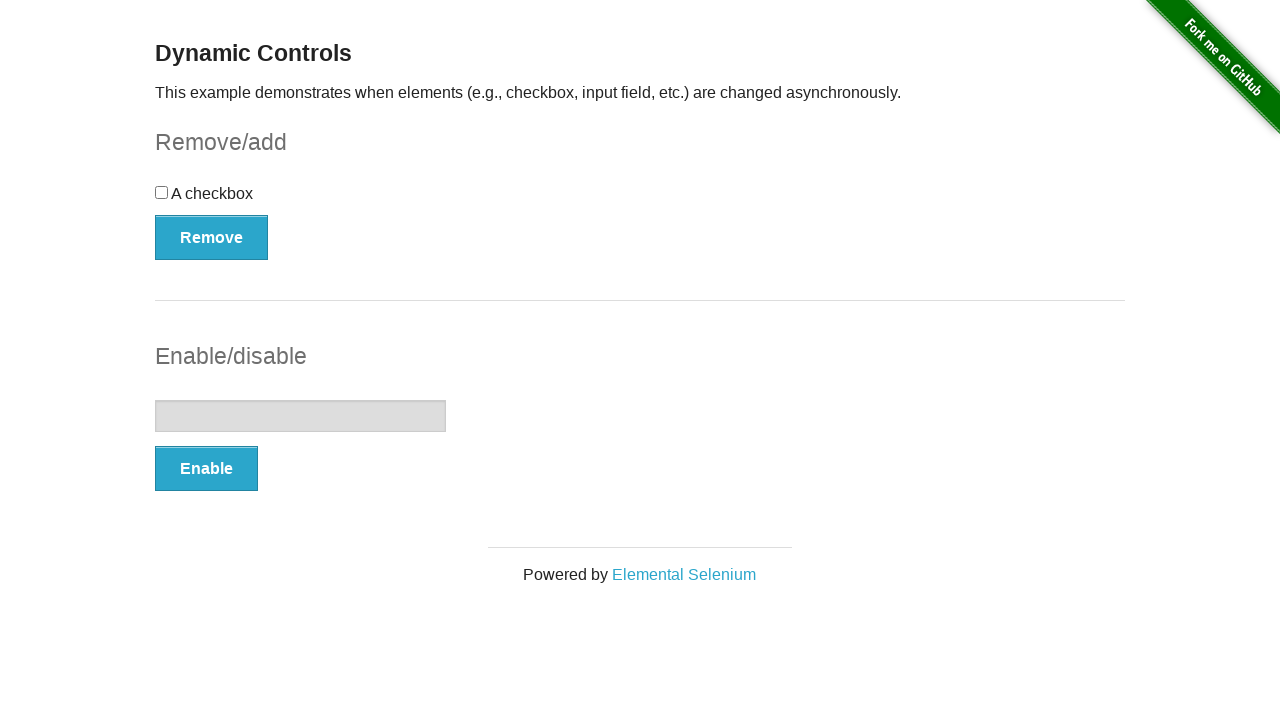

Clicked Remove button at (212, 237) on xpath=//button[text()='Remove']
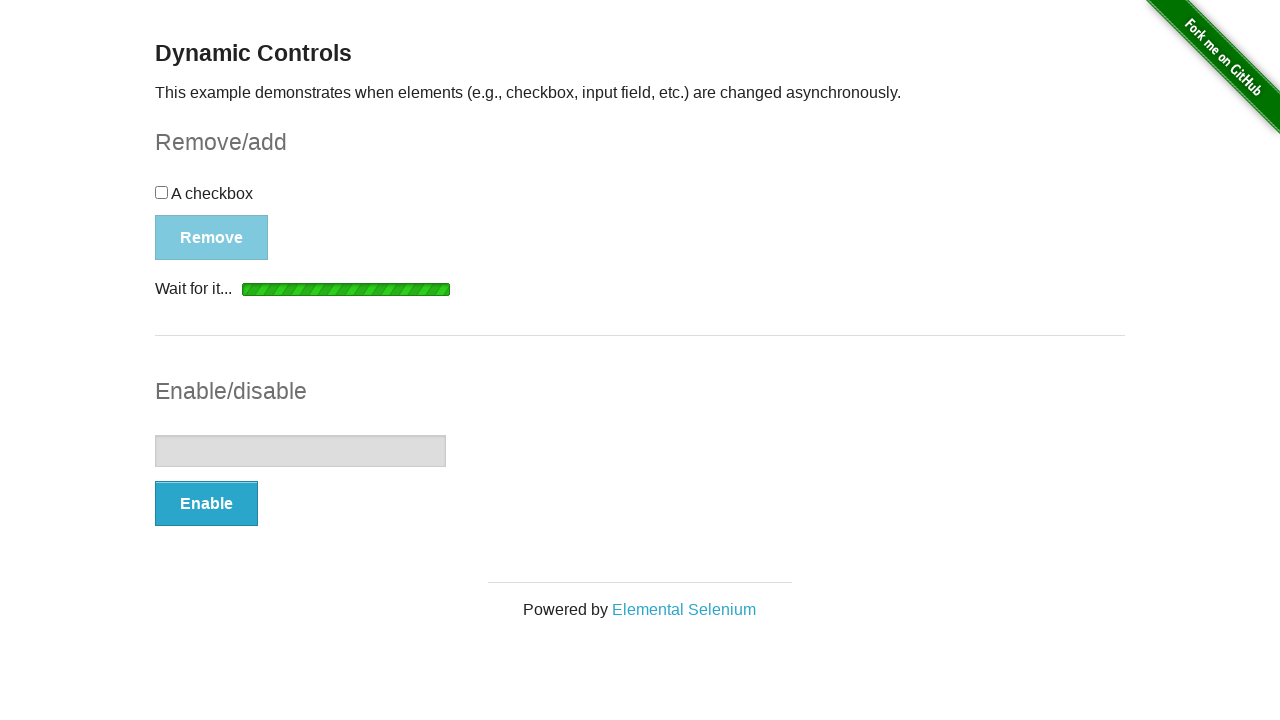

Waited for 'It's gone!' message to appear
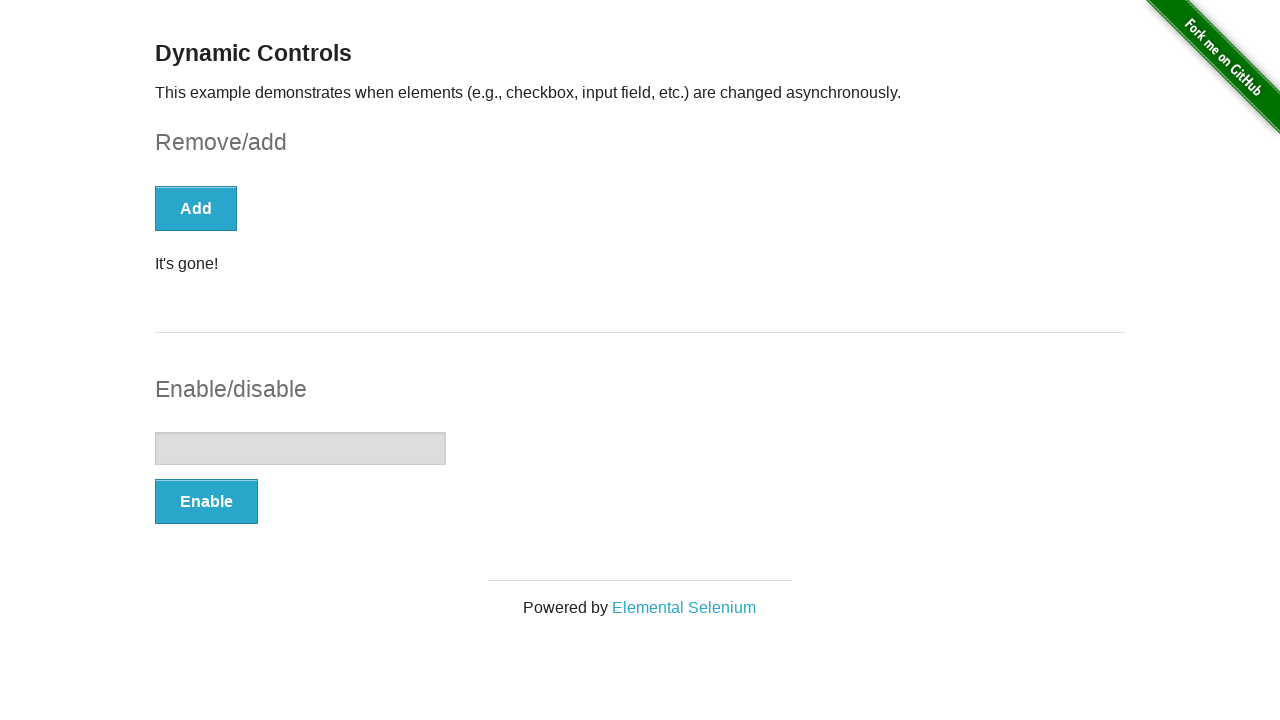

Verified 'It's gone!' message is visible
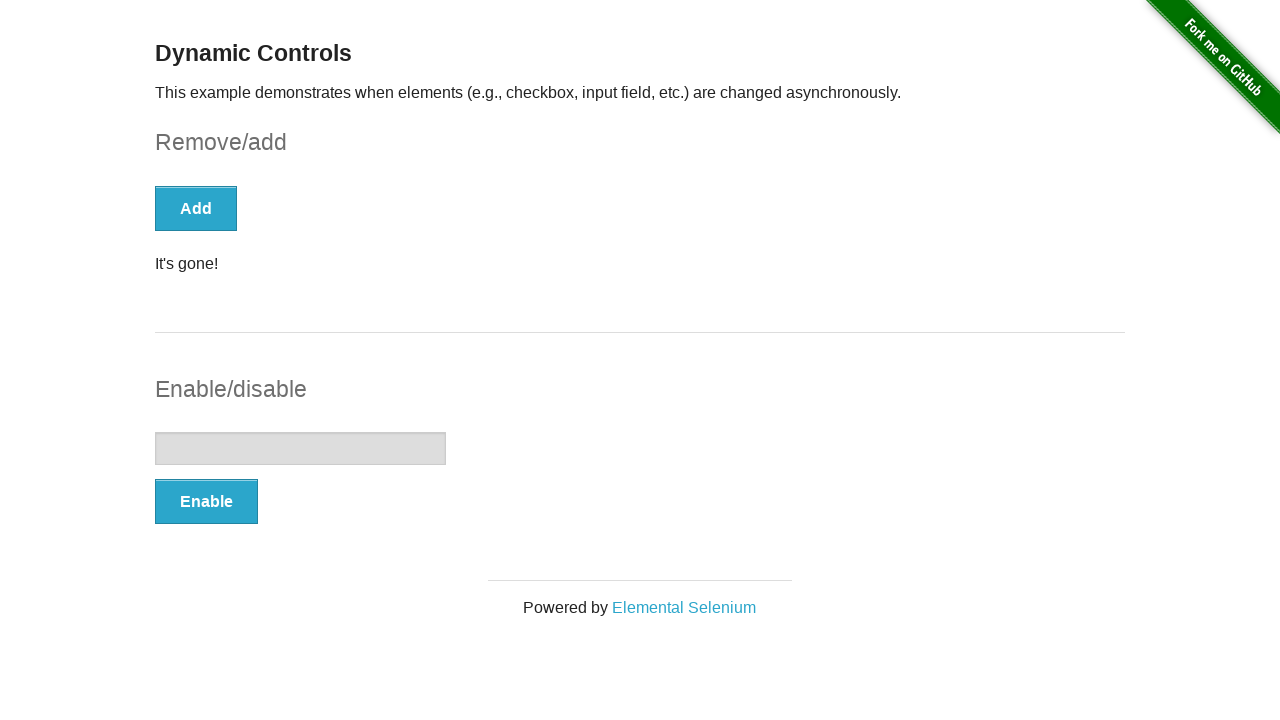

Clicked Add button at (196, 208) on xpath=//button[text()='Add']
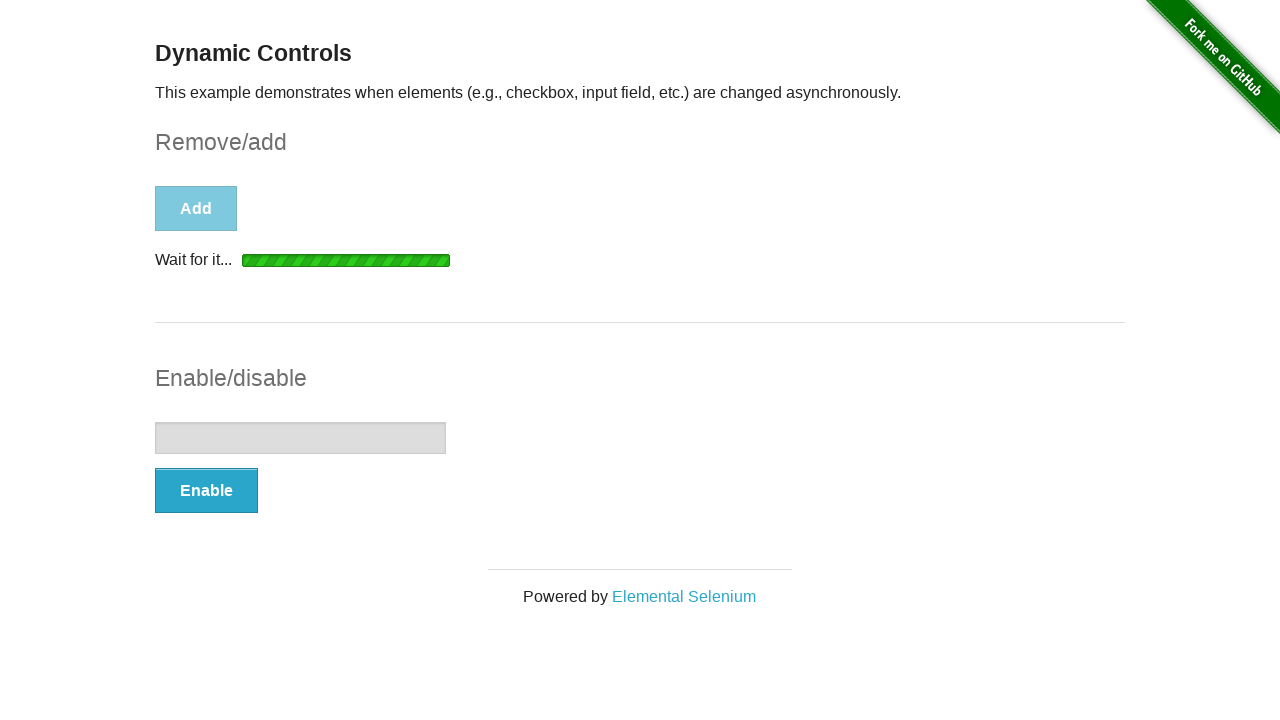

Waited for 'It's back!' message to appear
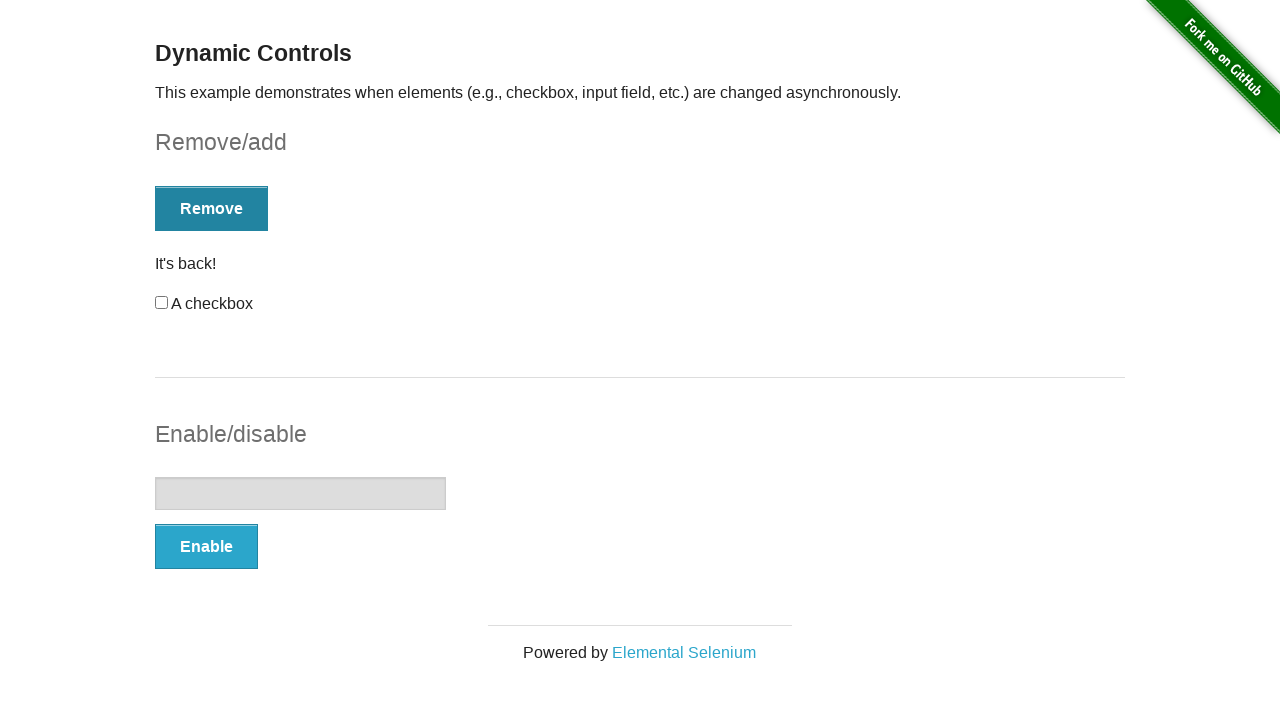

Verified 'It's back!' message is visible
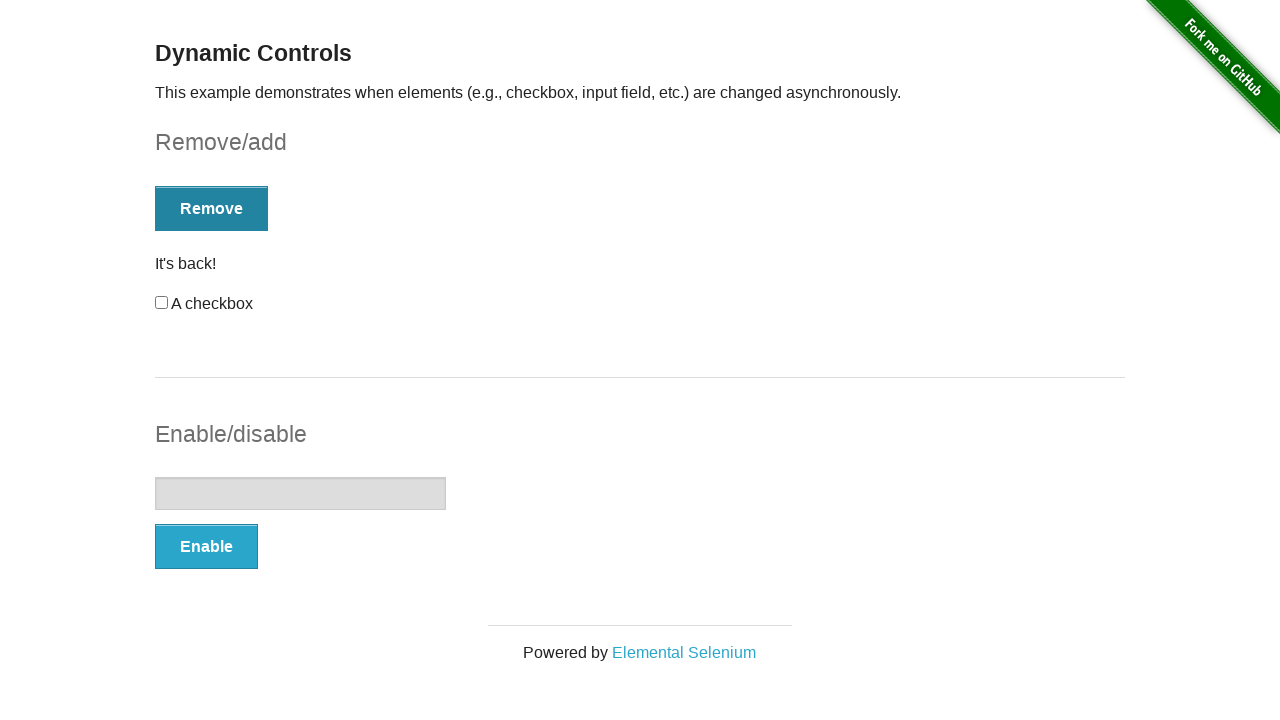

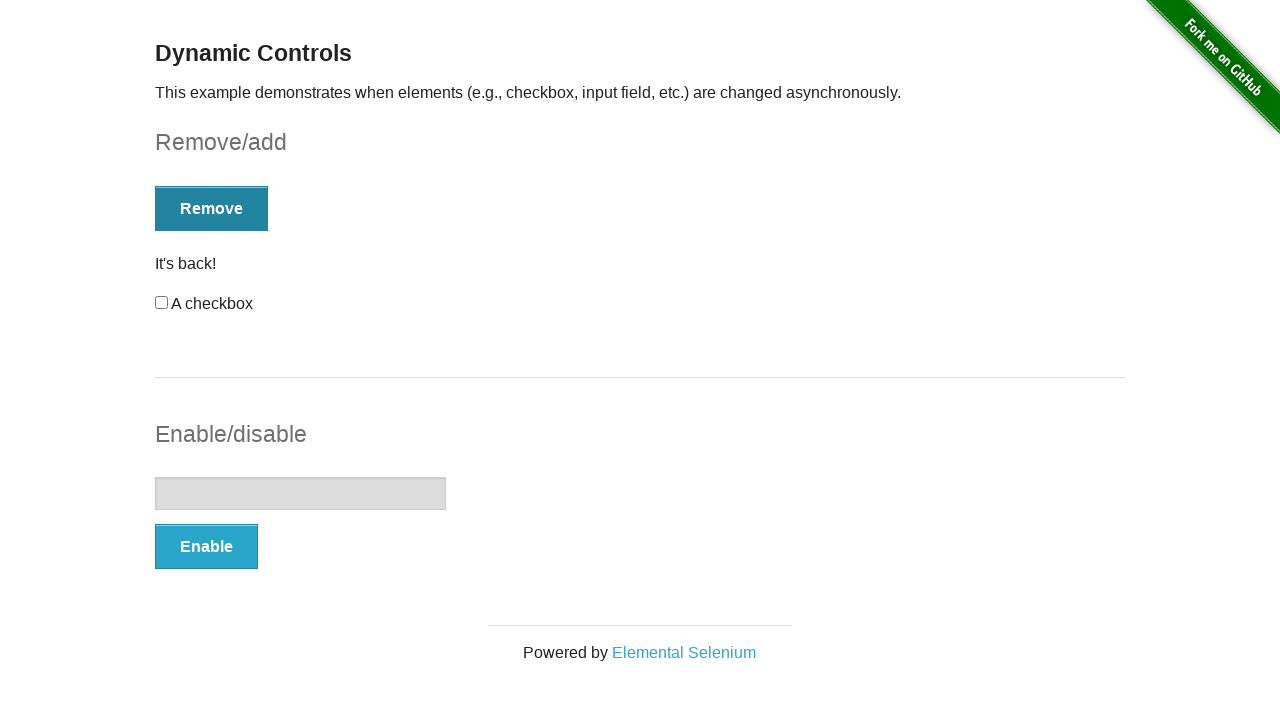